Tests navigation to Diamond Rings category by hovering over Rings menu and clicking Diamond Rings, then sorts the results using the sort-by dropdown

Starting URL: https://www.bluestone.com/

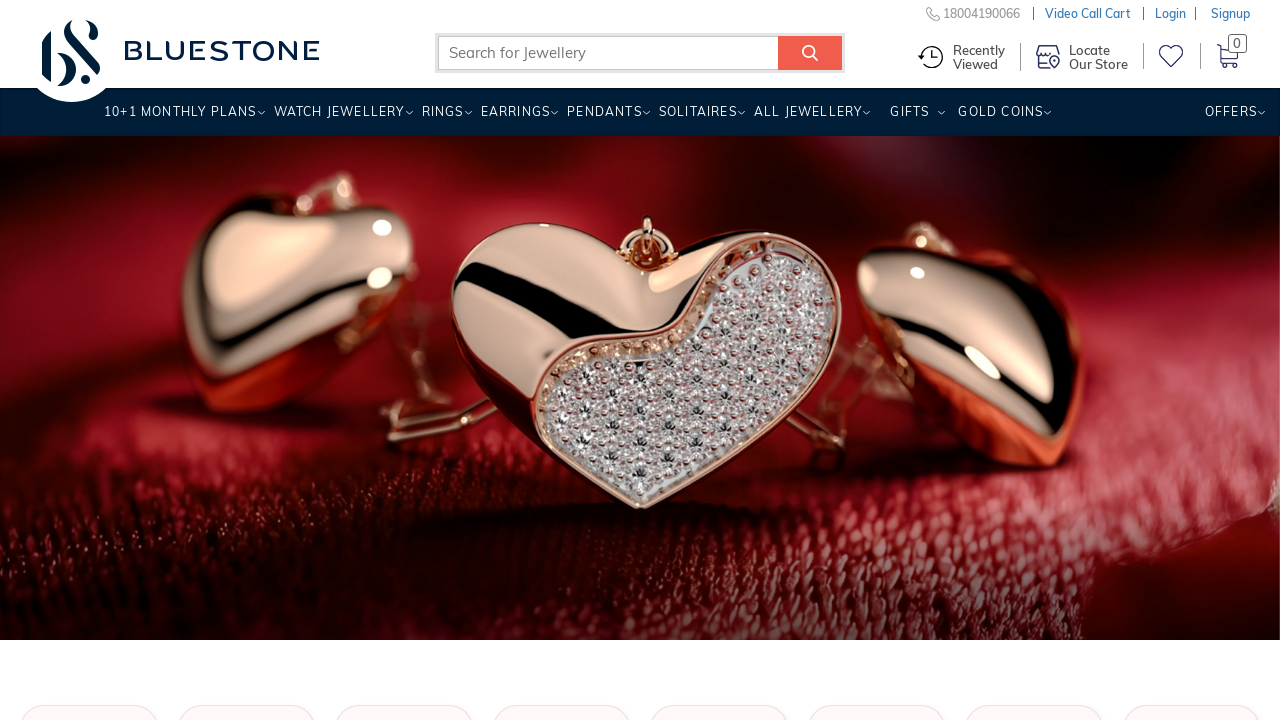

Hovered over Rings menu item at (442, 119) on a[title='Rings']
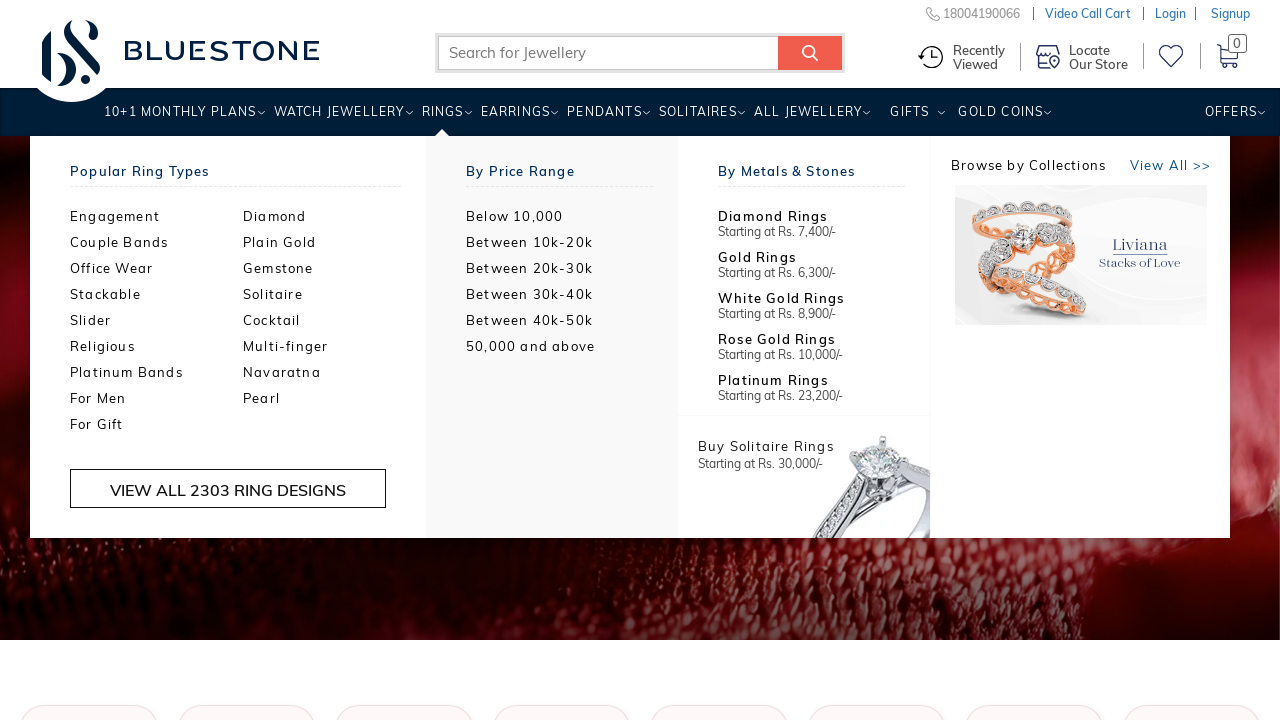

Clicked on Diamond Rings submenu option at (330, 216) on a[title='Diamond Rings']
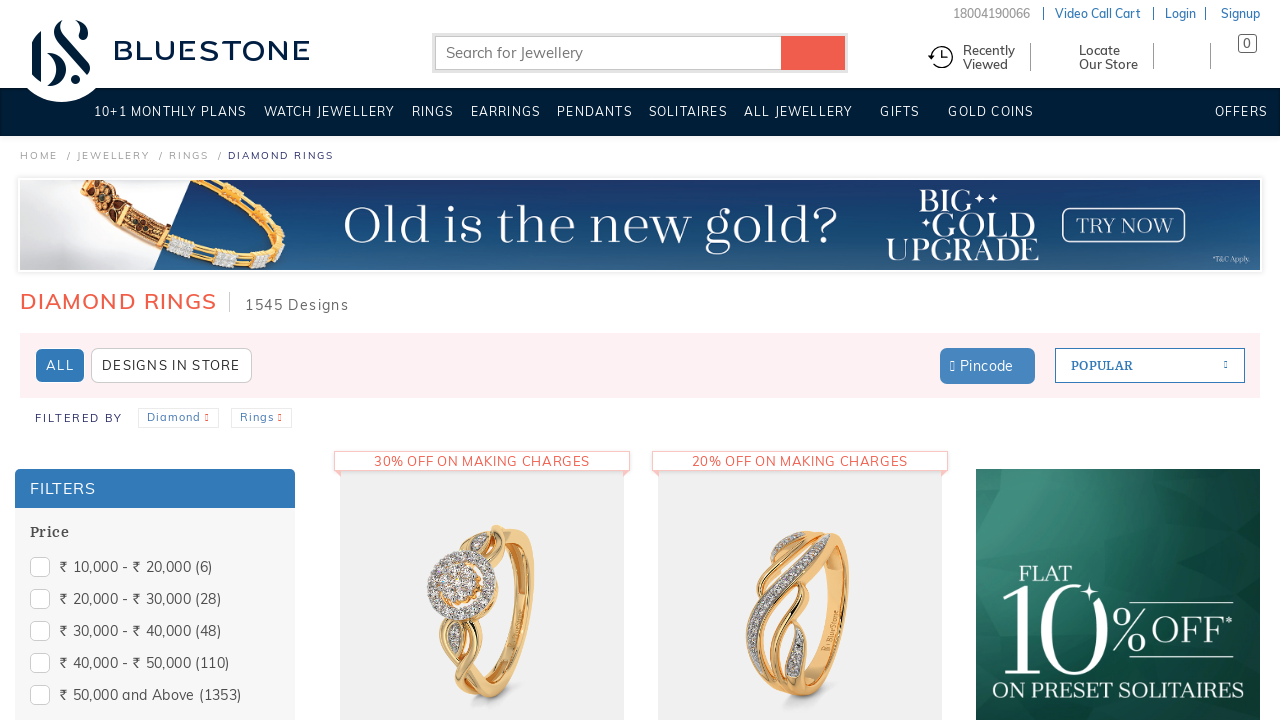

Sort-by section loaded on Diamond Rings page
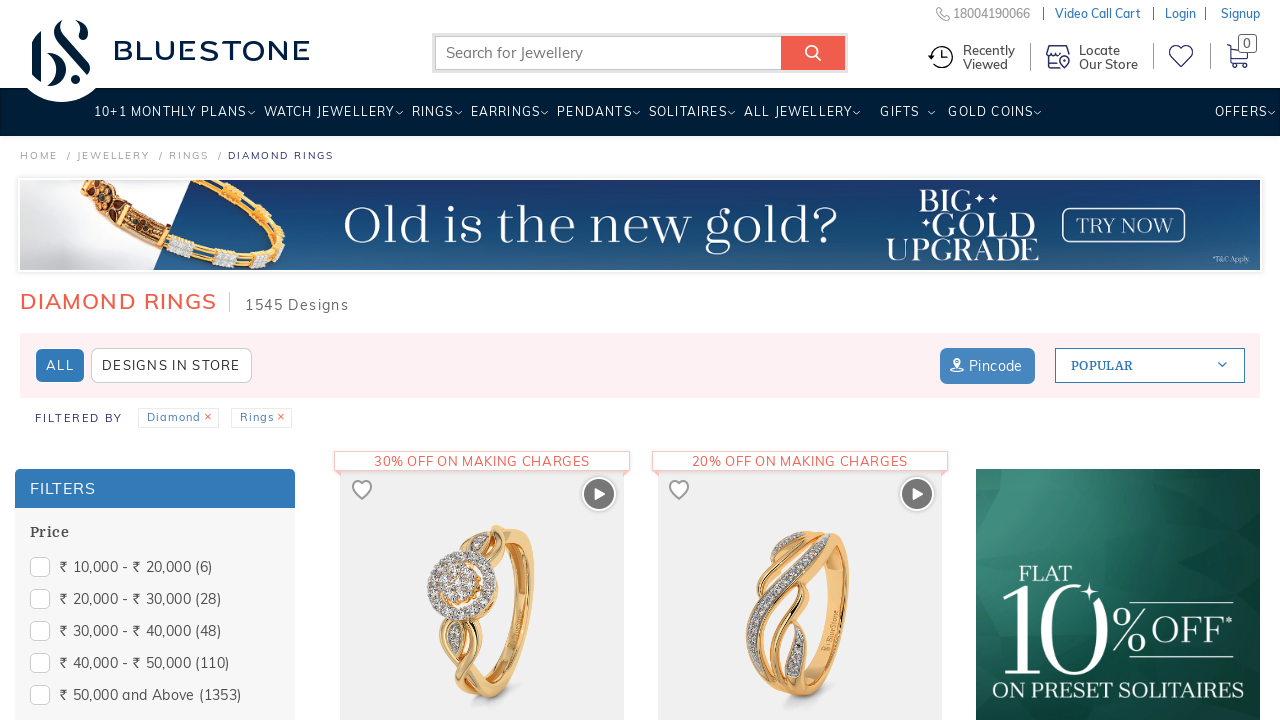

Hovered over sort-by section at (1150, 366) on section.sort-by
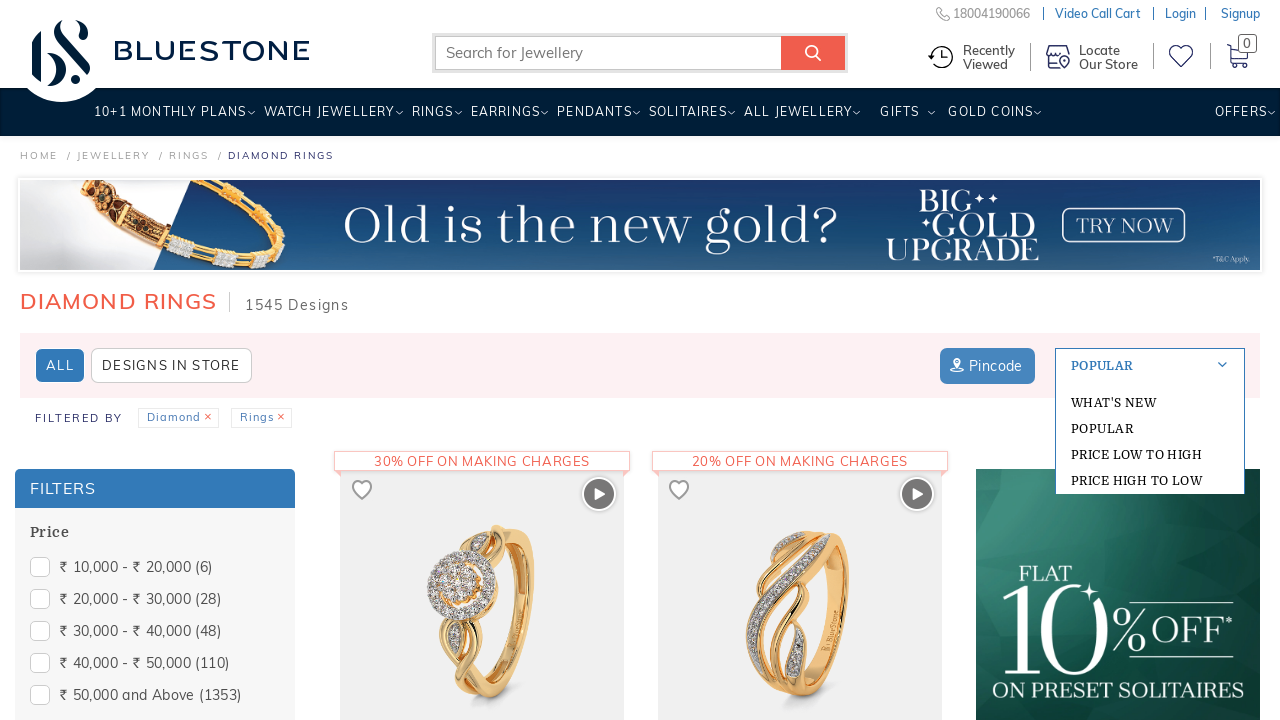

Clicked on third sort option to sort Diamond Rings results at (1150, 454) on div#view-sort-by div:nth-child(3) a
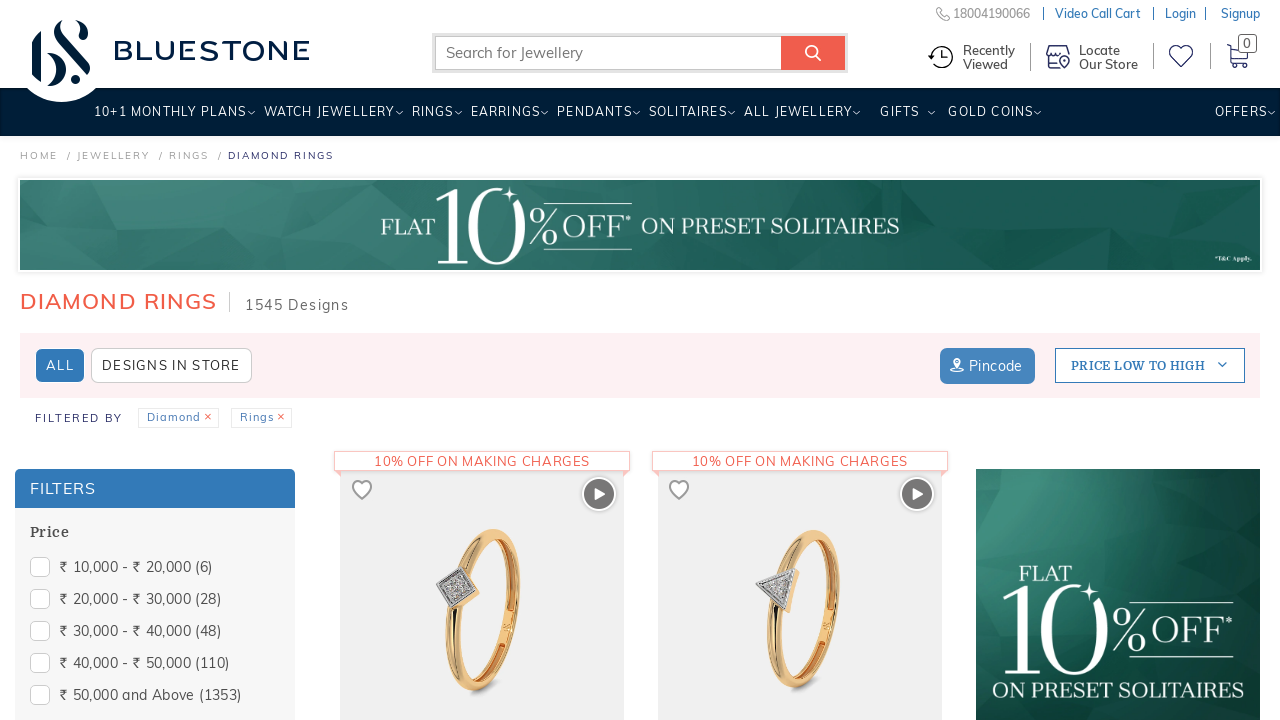

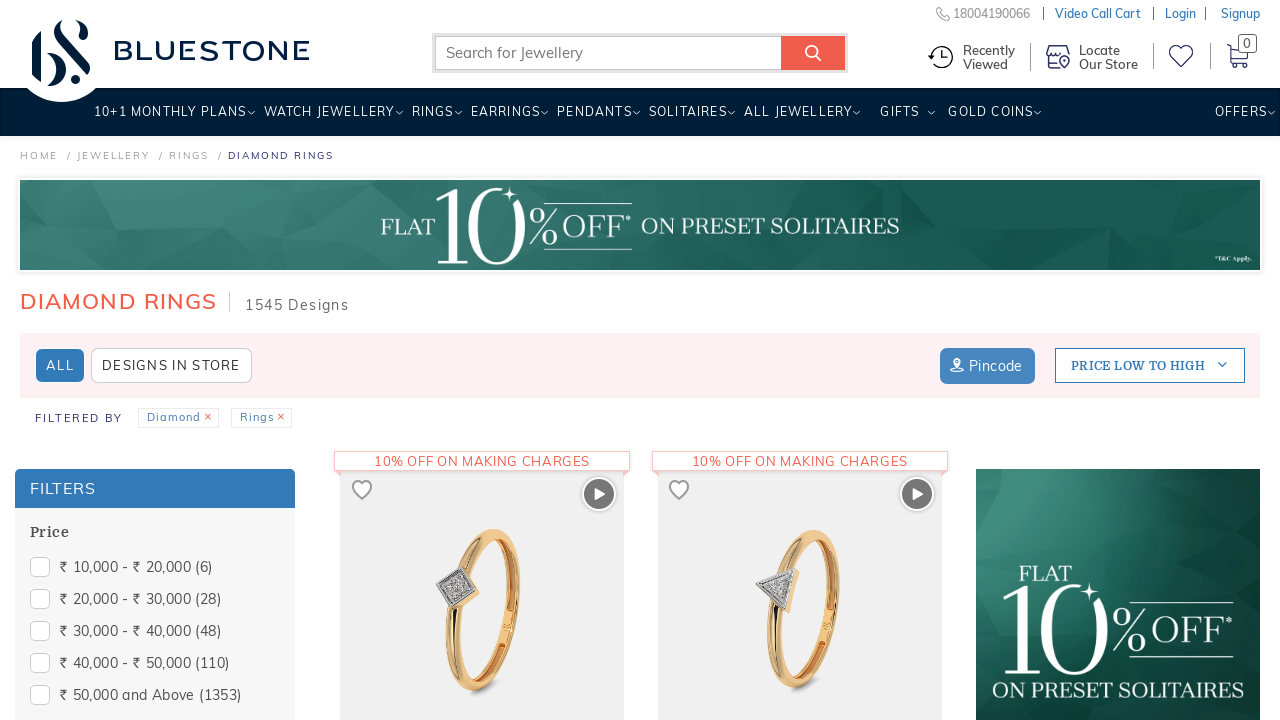